Tests that a todo item is removed when edited to an empty string.

Starting URL: https://demo.playwright.dev/todomvc

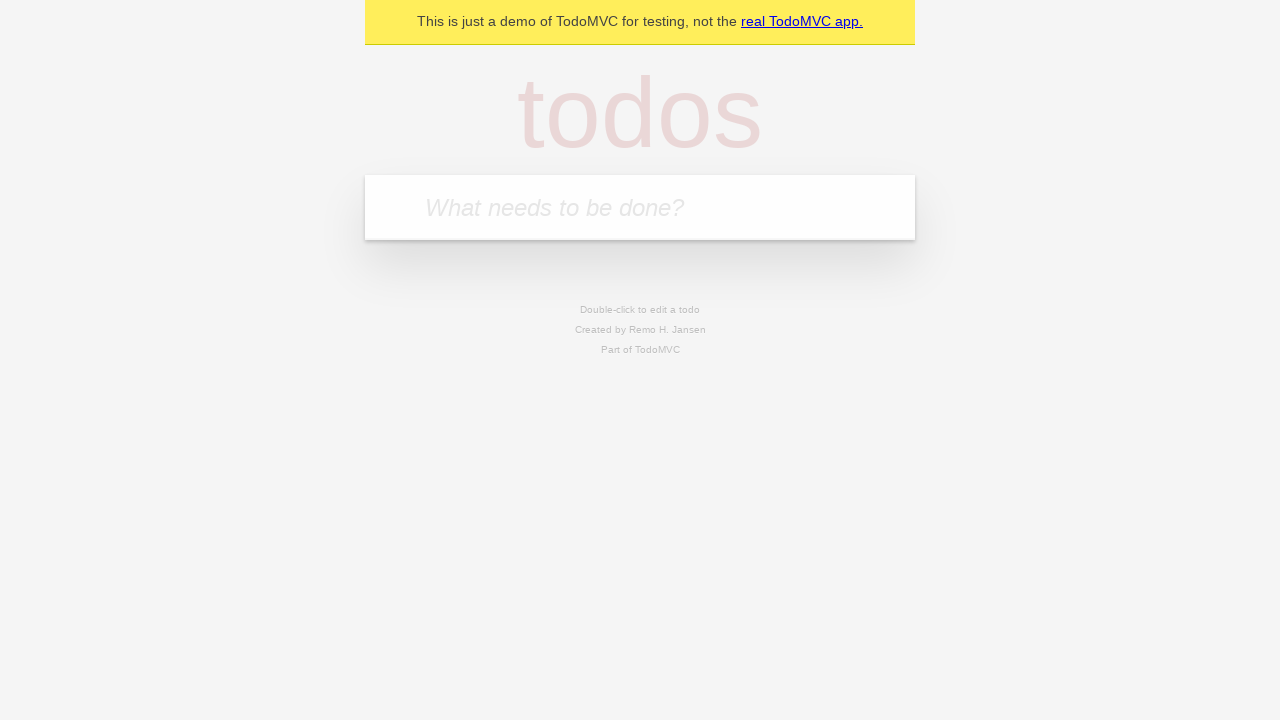

Filled input field with 'buy some cheese' on internal:attr=[placeholder="What needs to be done?"i]
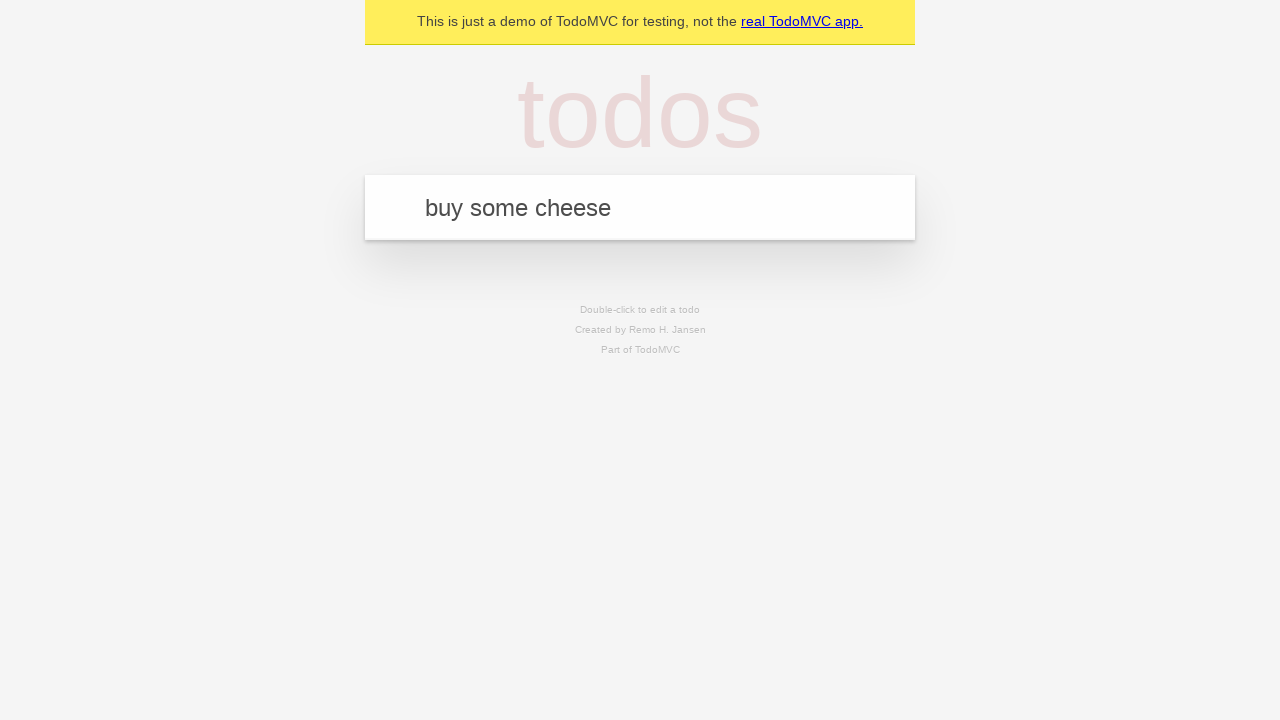

Pressed Enter to add first todo item on internal:attr=[placeholder="What needs to be done?"i]
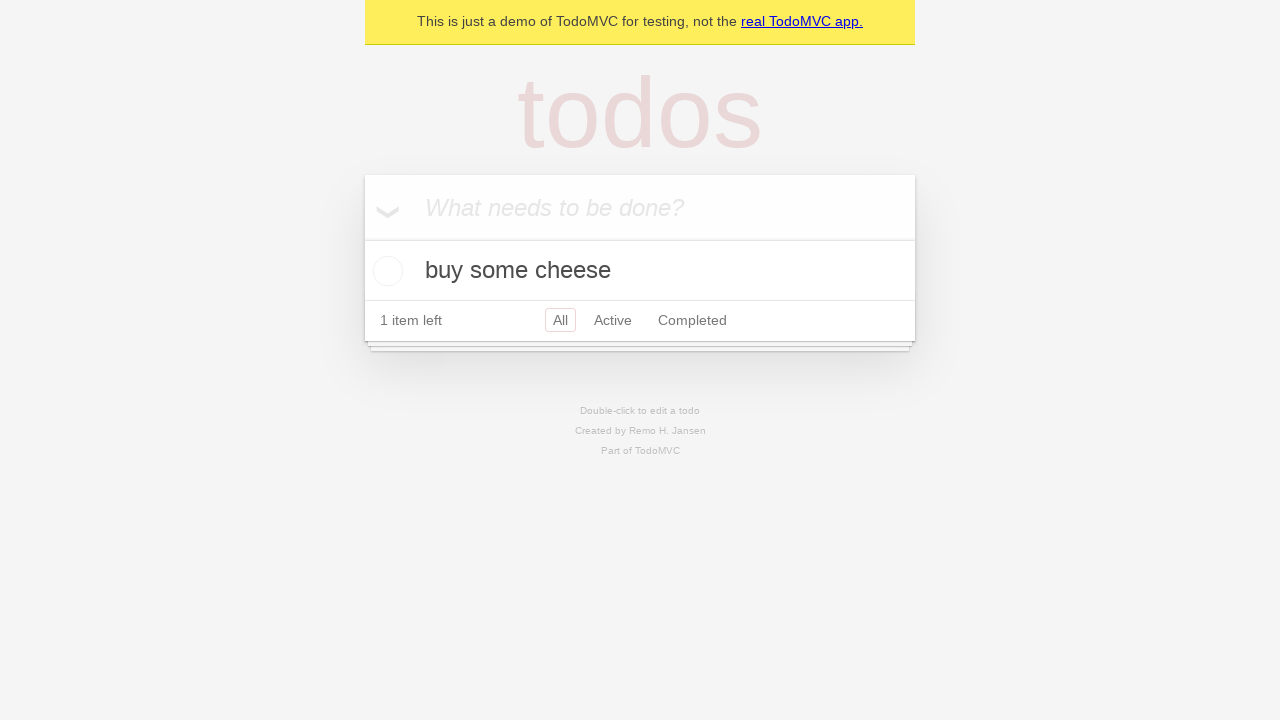

Filled input field with 'feed the cat' on internal:attr=[placeholder="What needs to be done?"i]
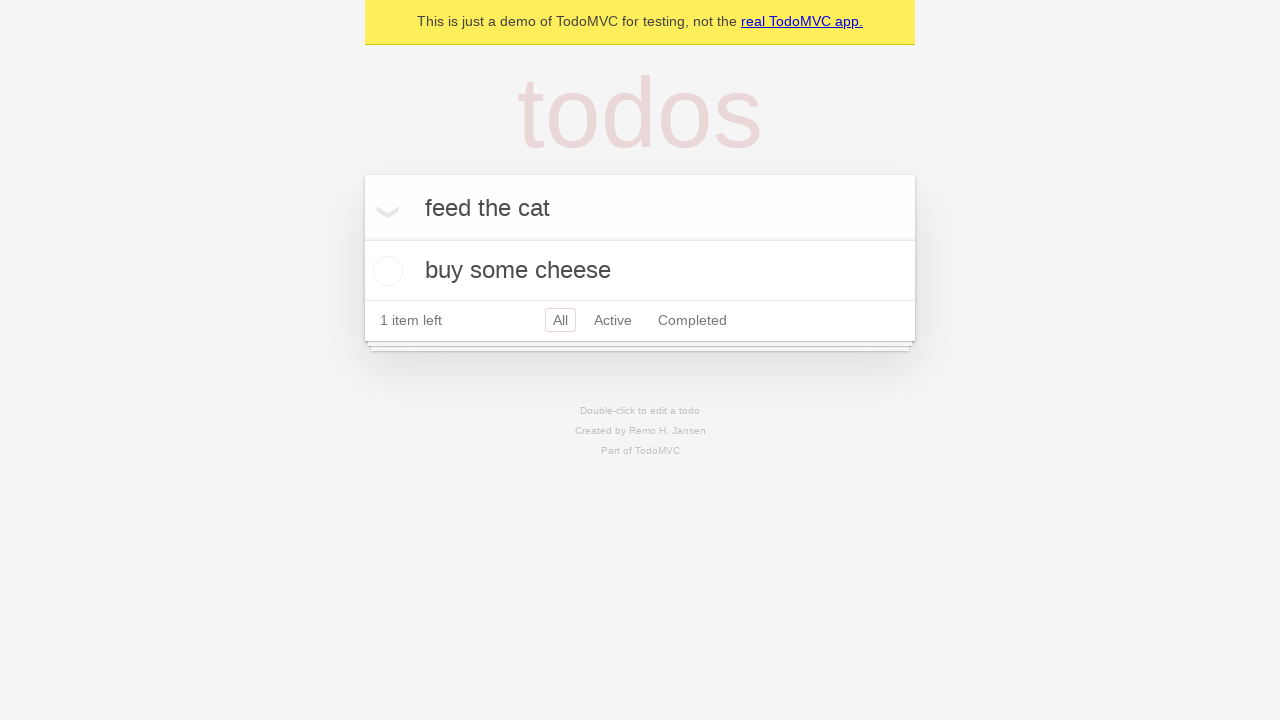

Pressed Enter to add second todo item on internal:attr=[placeholder="What needs to be done?"i]
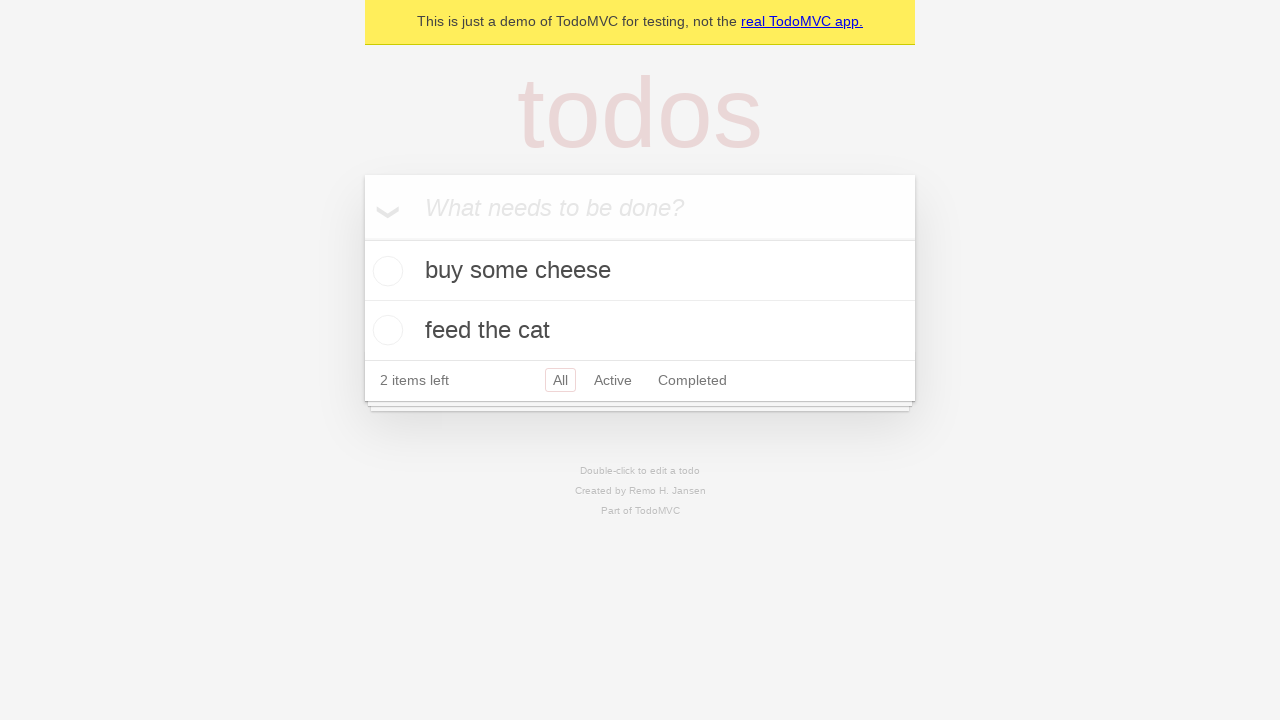

Filled input field with 'book a doctors appointment' on internal:attr=[placeholder="What needs to be done?"i]
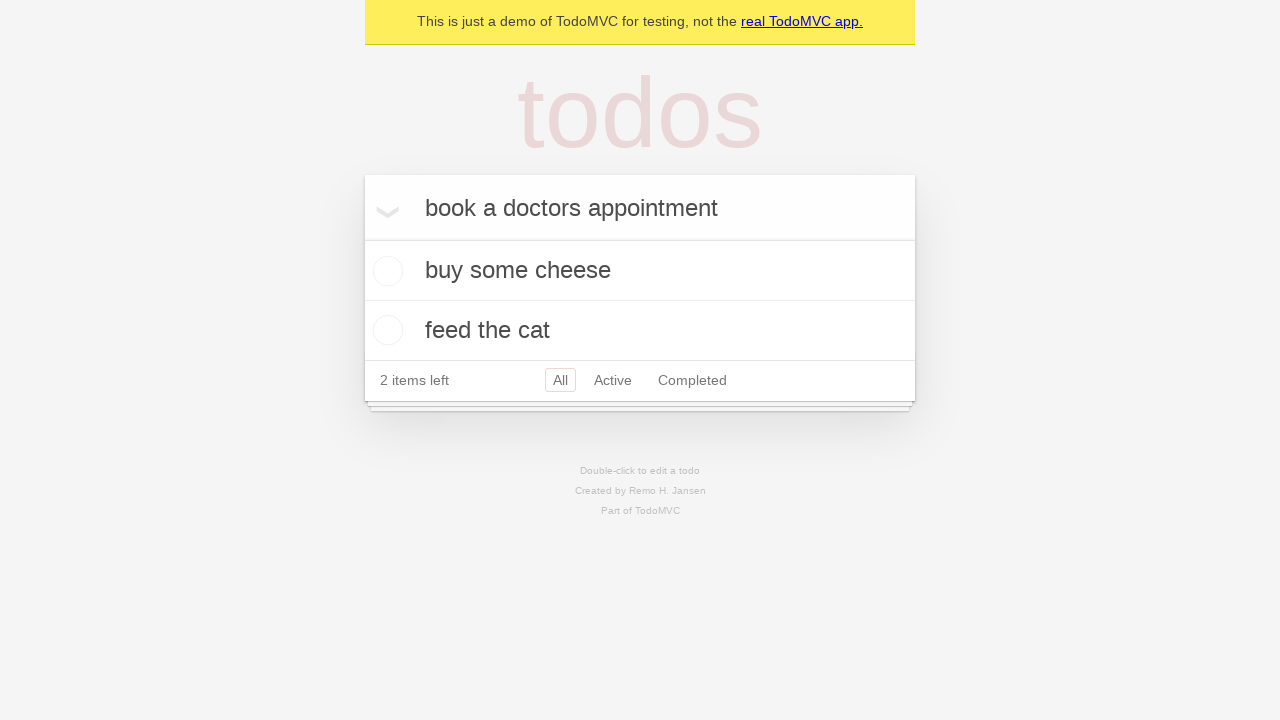

Pressed Enter to add third todo item on internal:attr=[placeholder="What needs to be done?"i]
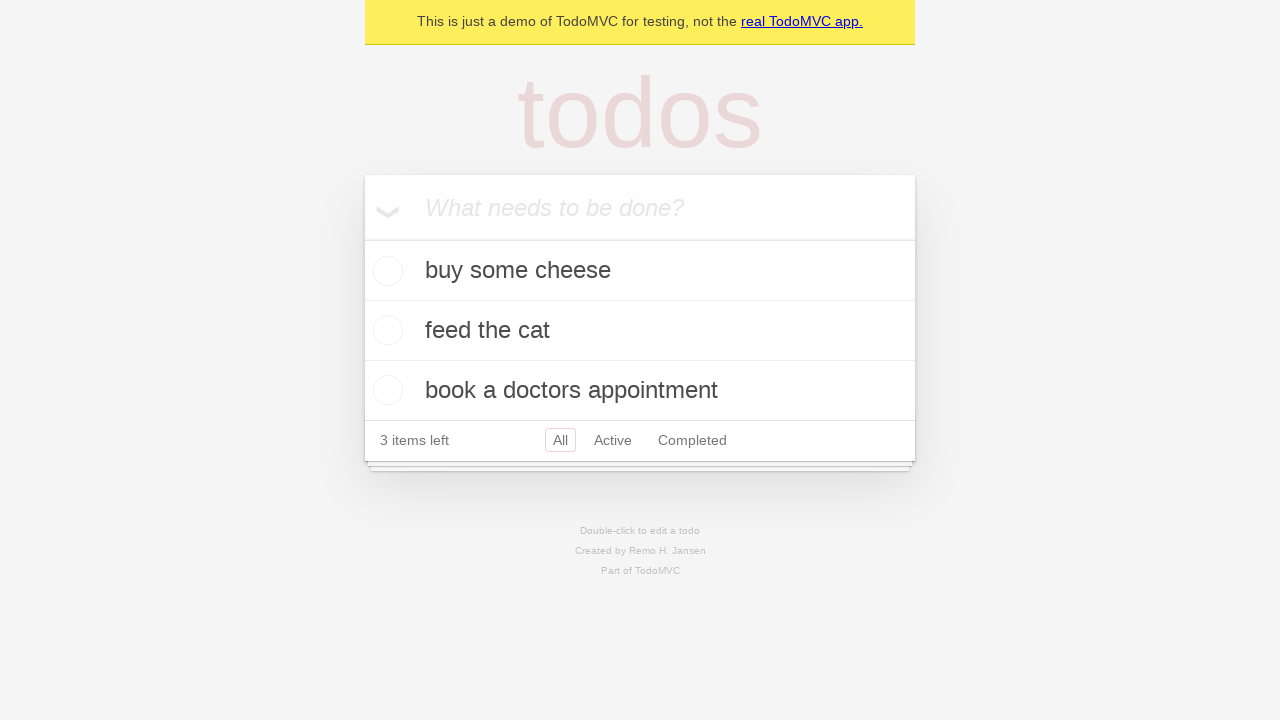

Double-clicked second todo item to enter edit mode at (640, 331) on internal:testid=[data-testid="todo-item"s] >> nth=1
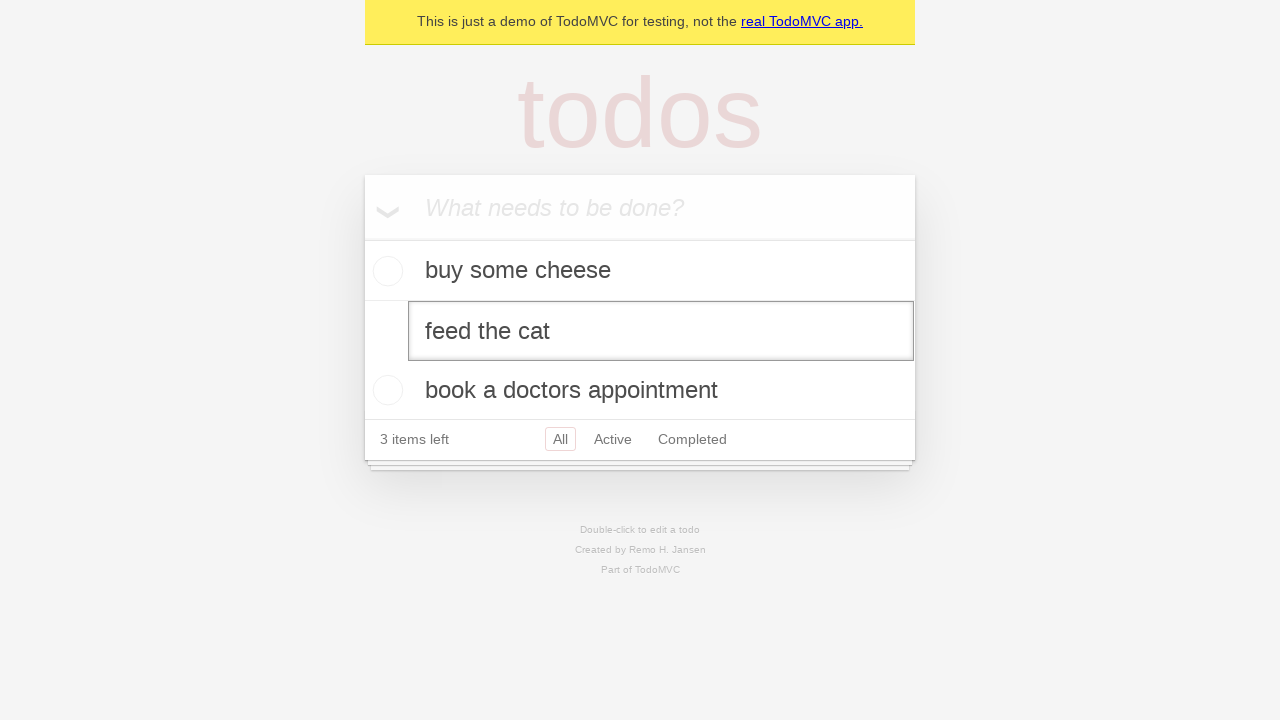

Cleared the edit textbox to empty string on internal:testid=[data-testid="todo-item"s] >> nth=1 >> internal:role=textbox[nam
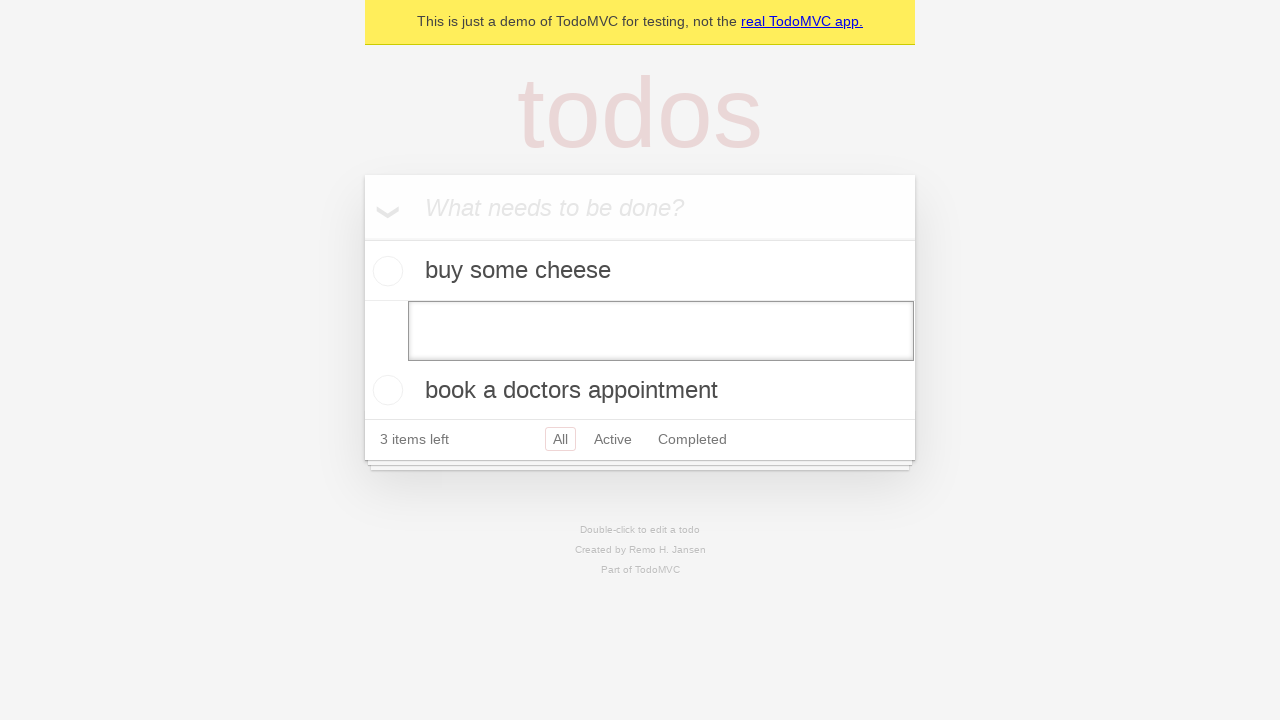

Pressed Enter to confirm deletion of empty todo item on internal:testid=[data-testid="todo-item"s] >> nth=1 >> internal:role=textbox[nam
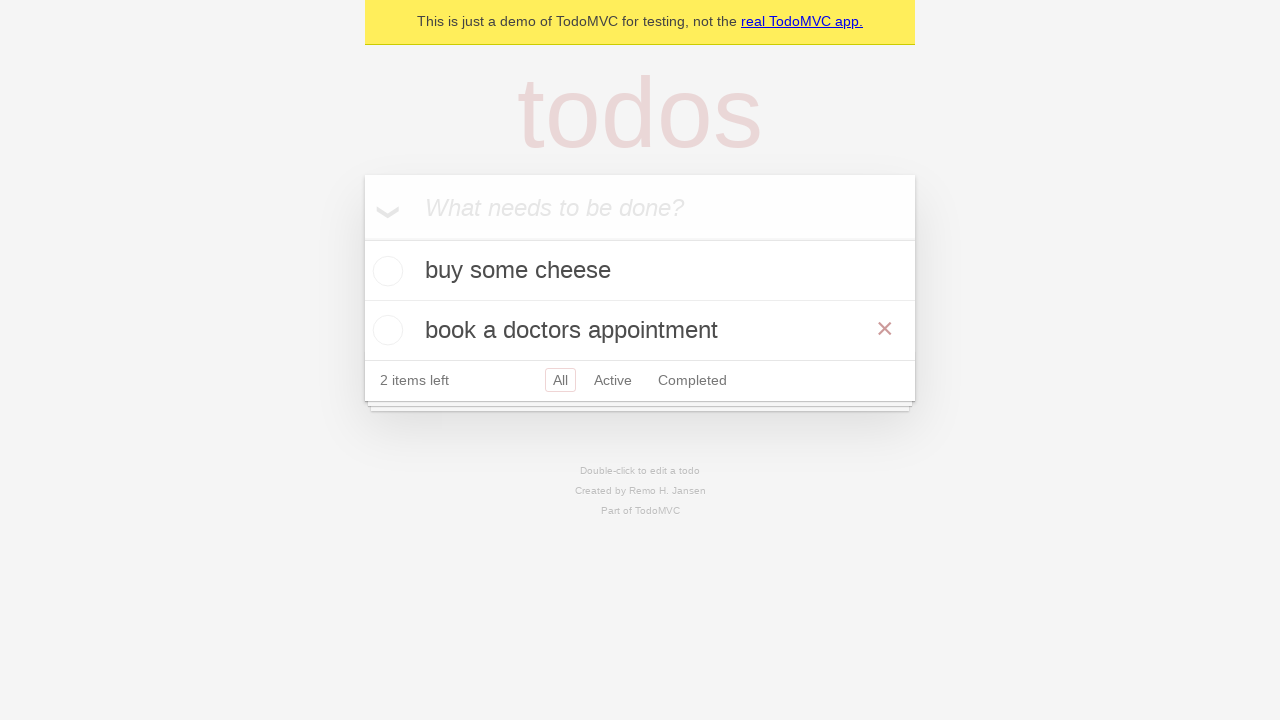

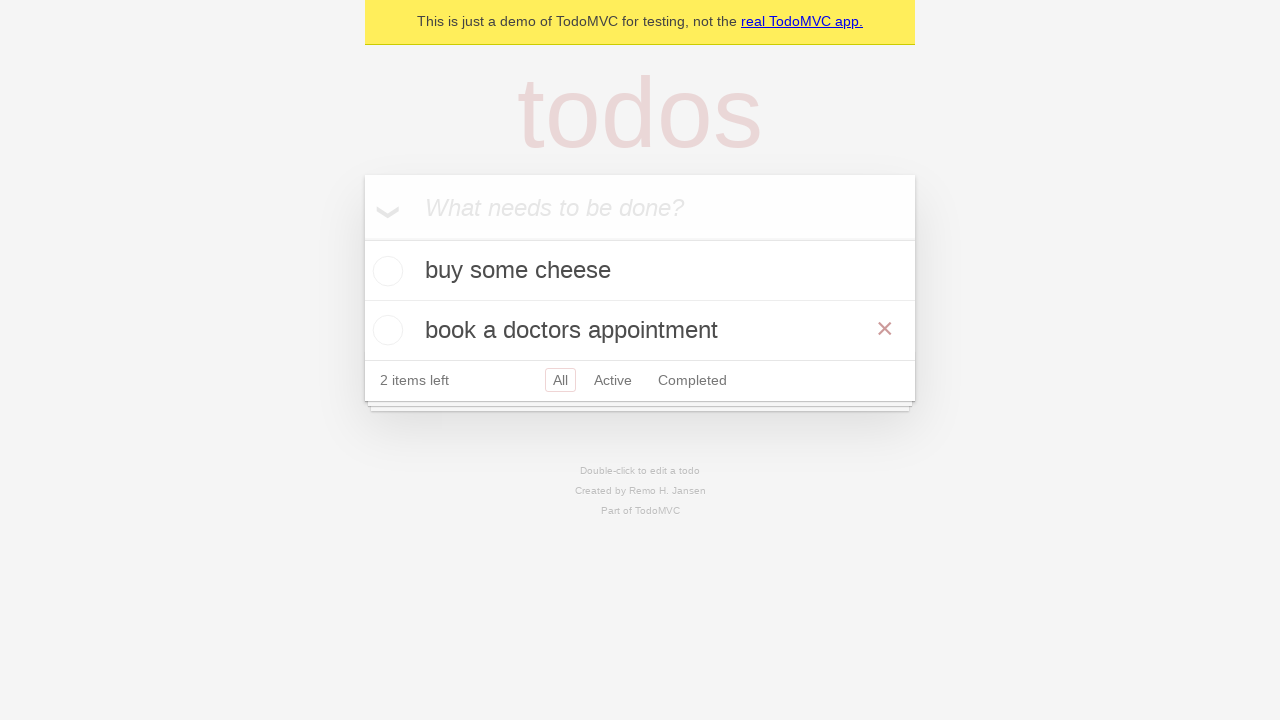